Tests the second percentage calculator form by calculating what is 100% of 20 and verifying the result is 20

Starting URL: https://www.calculator.net/percent-calculator.html

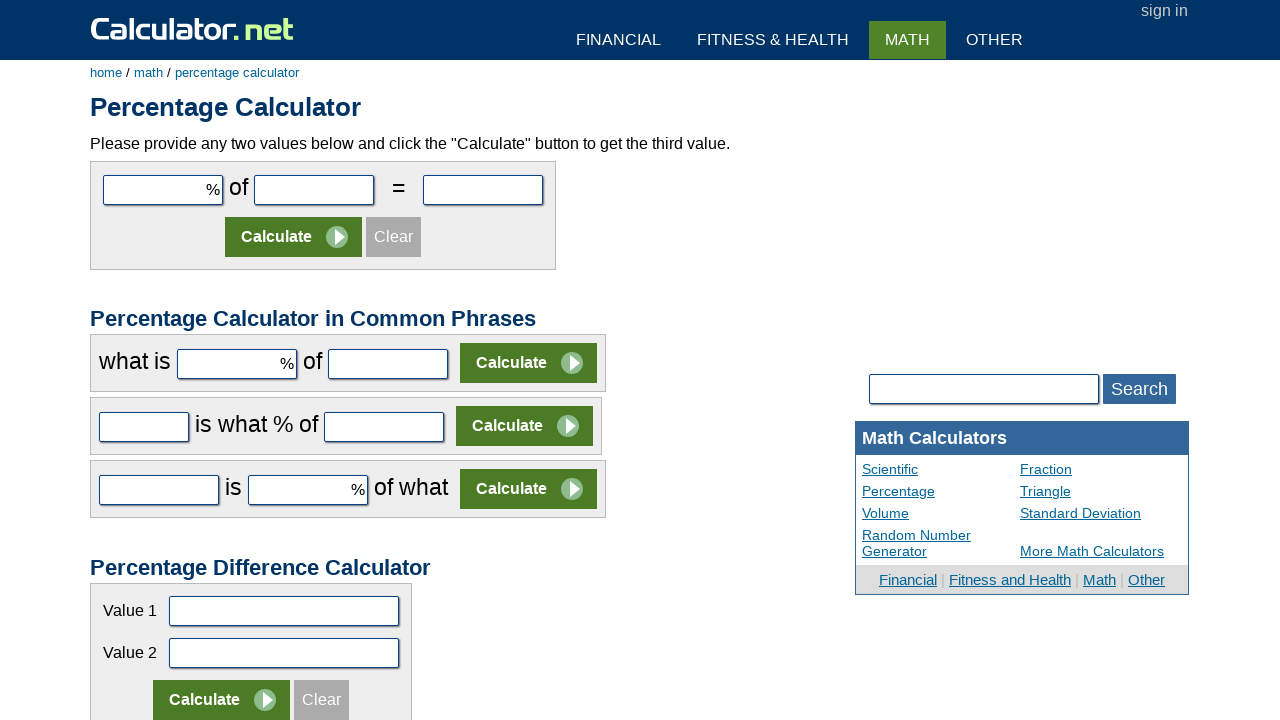

Filled first input field with '100' in second percentage calculator form on input[name='c21par1']
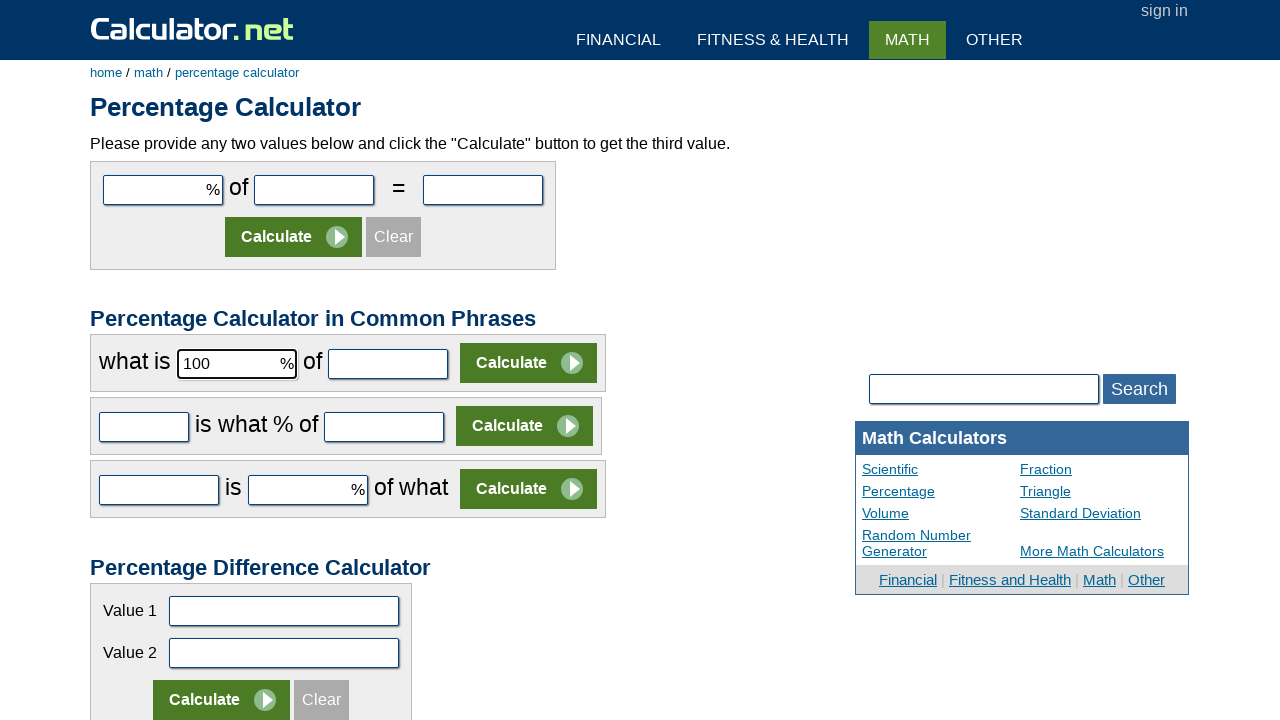

Filled second input field with '20' in second percentage calculator form on input[name='c21par2']
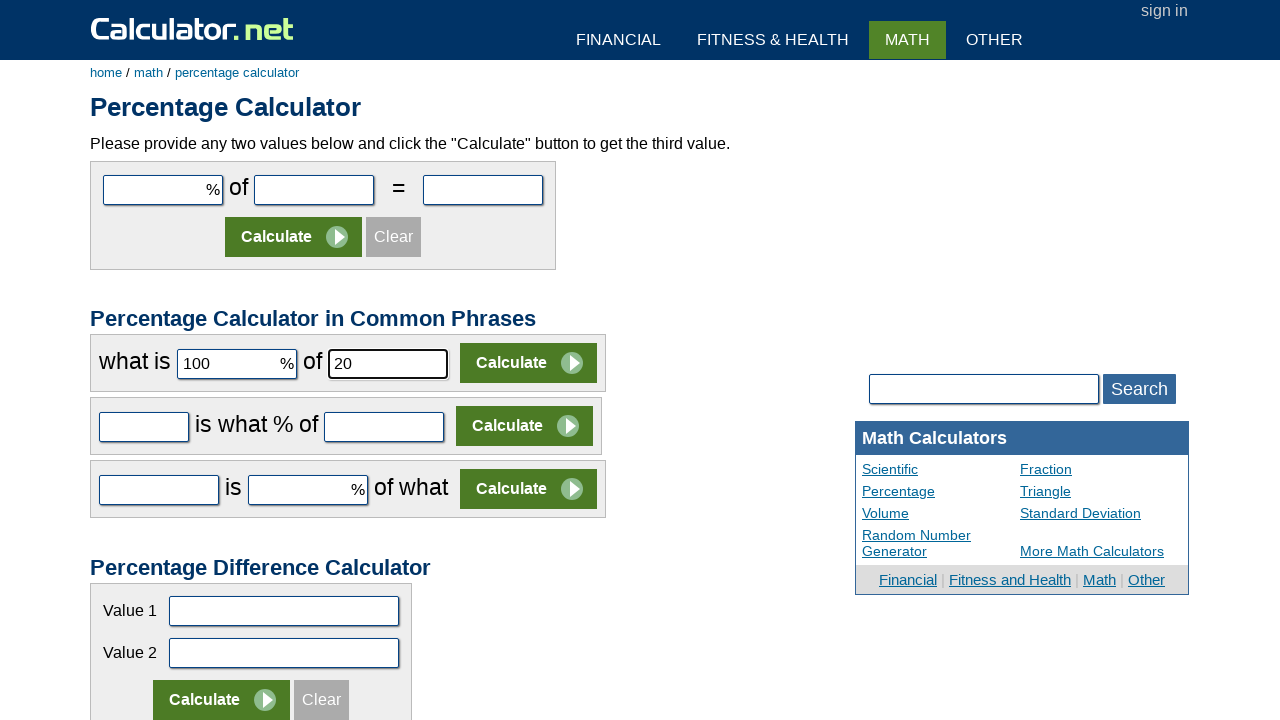

Clicked the calculate button for second percentage calculator form at (528, 363) on xpath=//*[@id="content"]/form[2]/table/tbody/tr/td[2]/input[2]
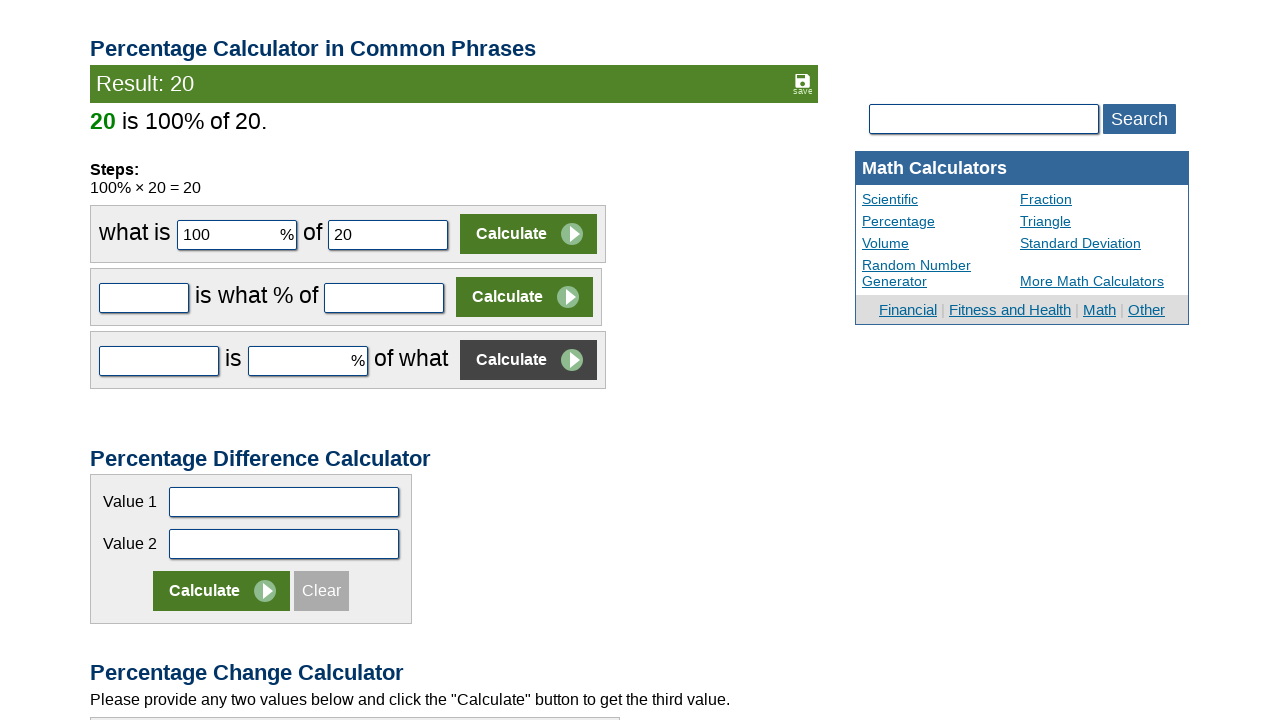

Waited for result to appear in bold text element
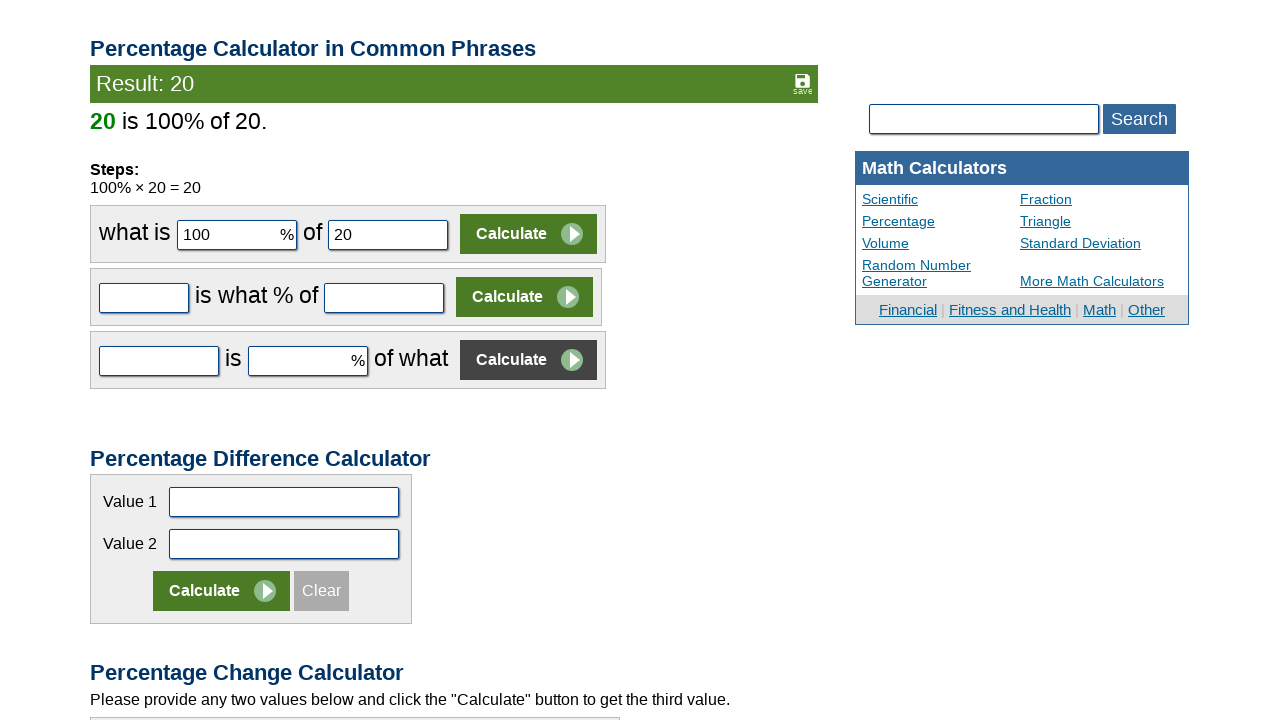

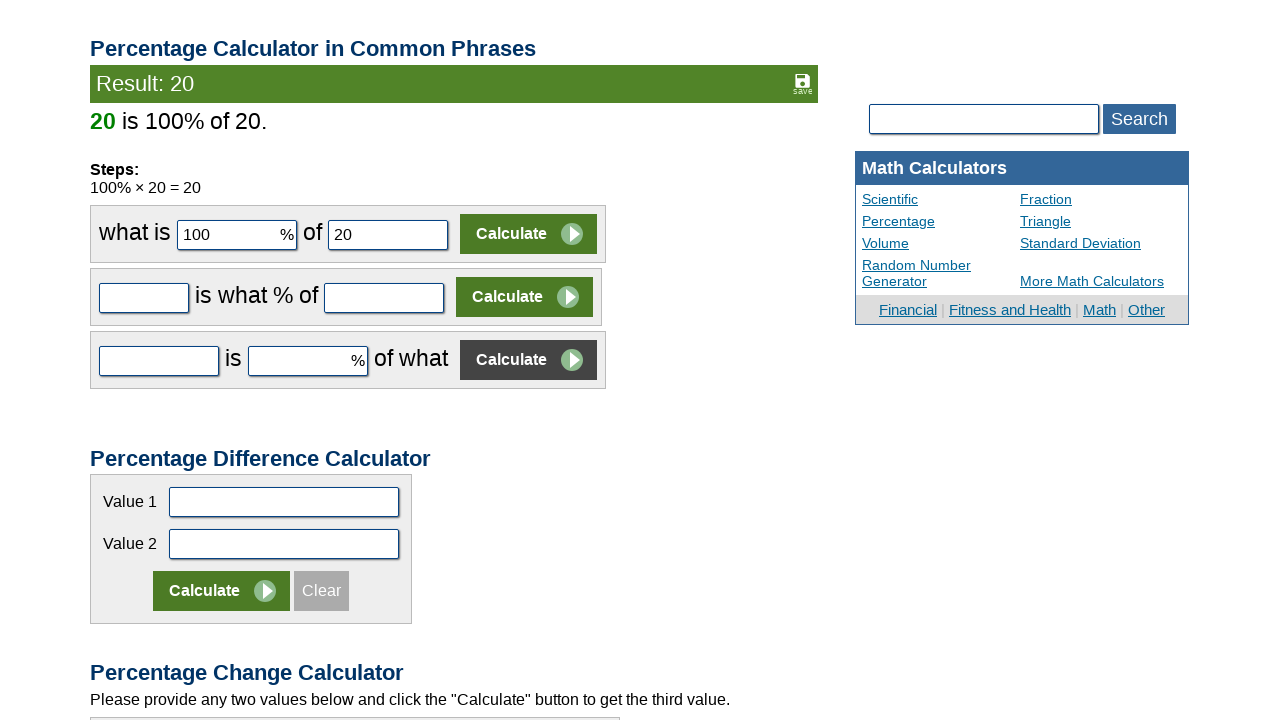